Navigates to the Polar Bear website and captures a screenshot of the page

Starting URL: https://polarbear.co.in/

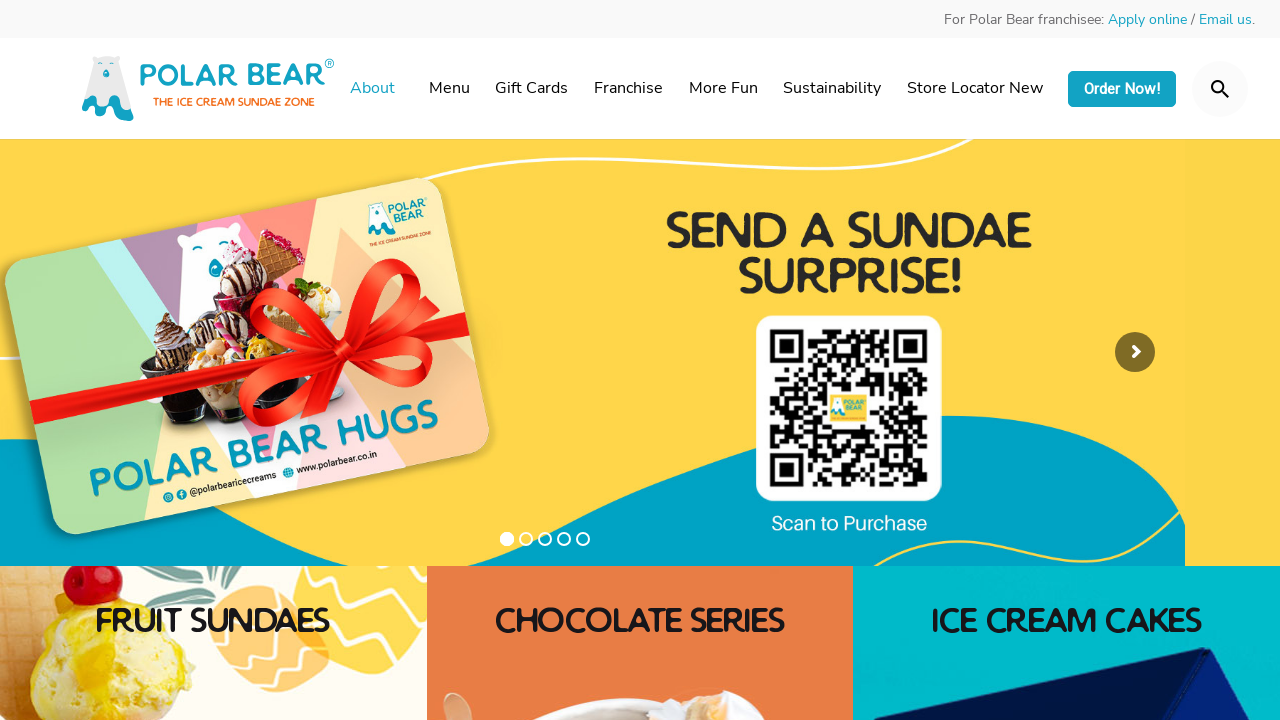

Navigated to Polar Bear website
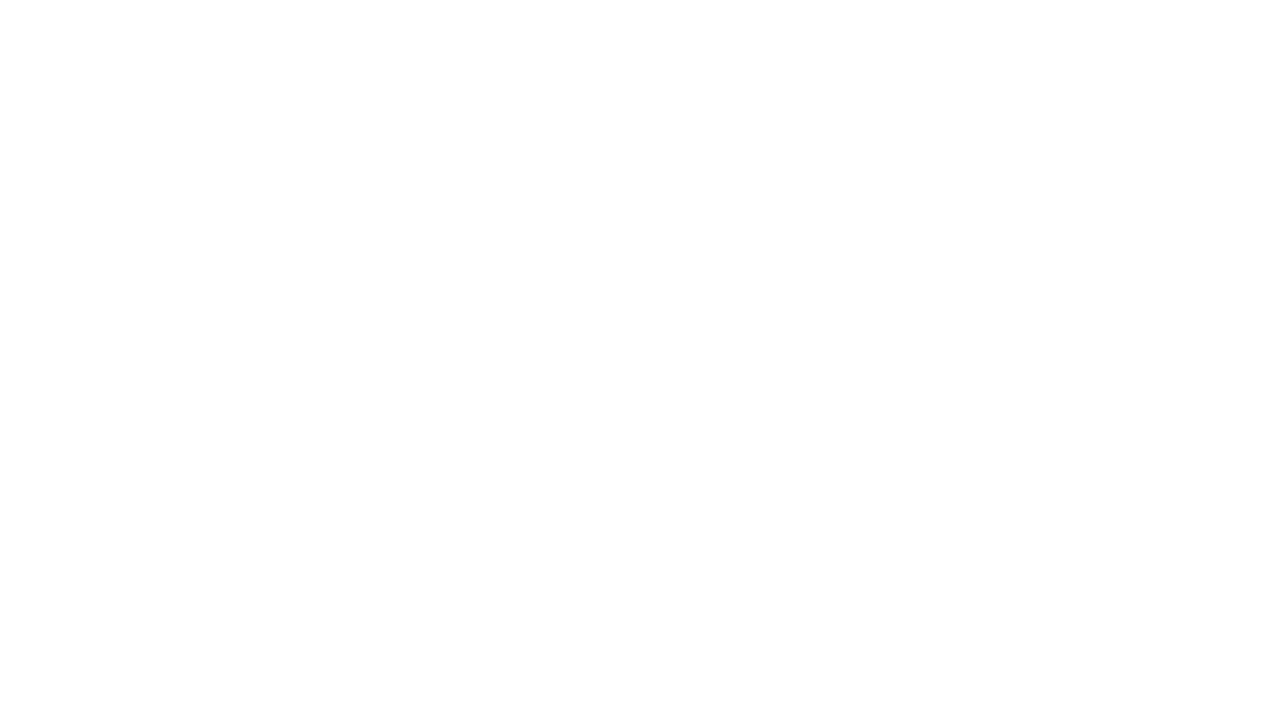

Page fully loaded (networkidle)
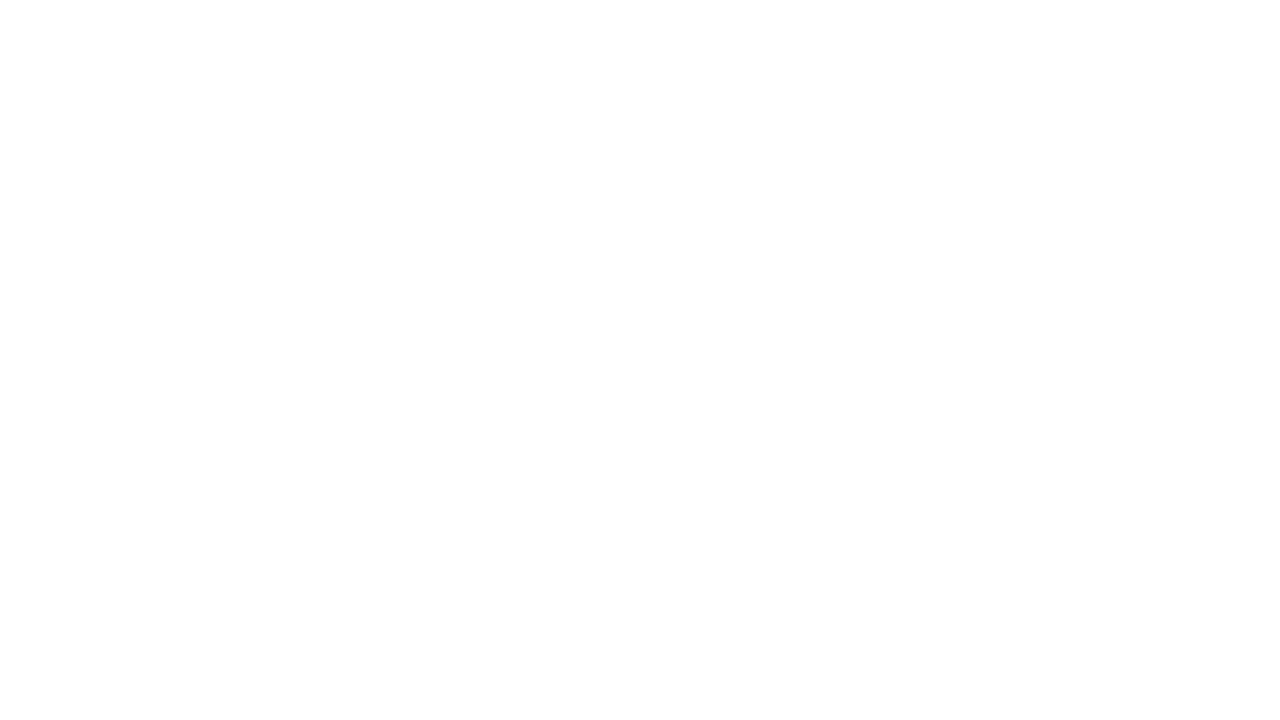

Waited 2 seconds for page to render completely
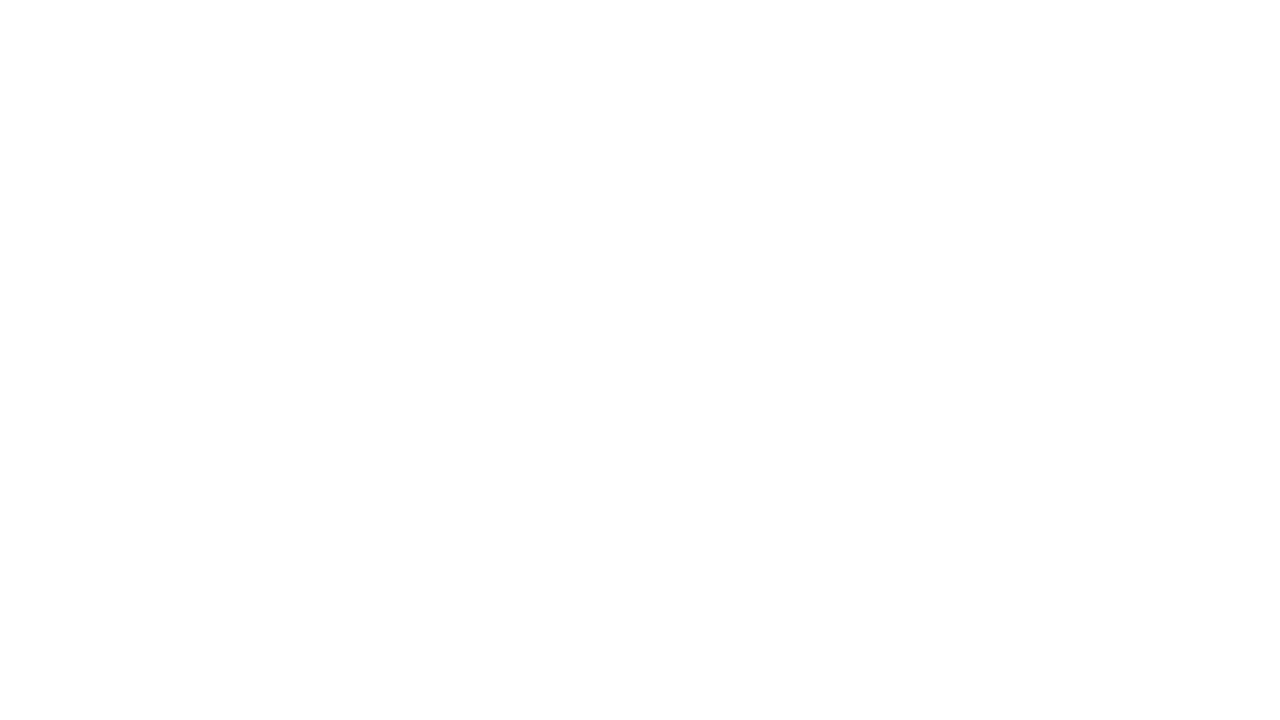

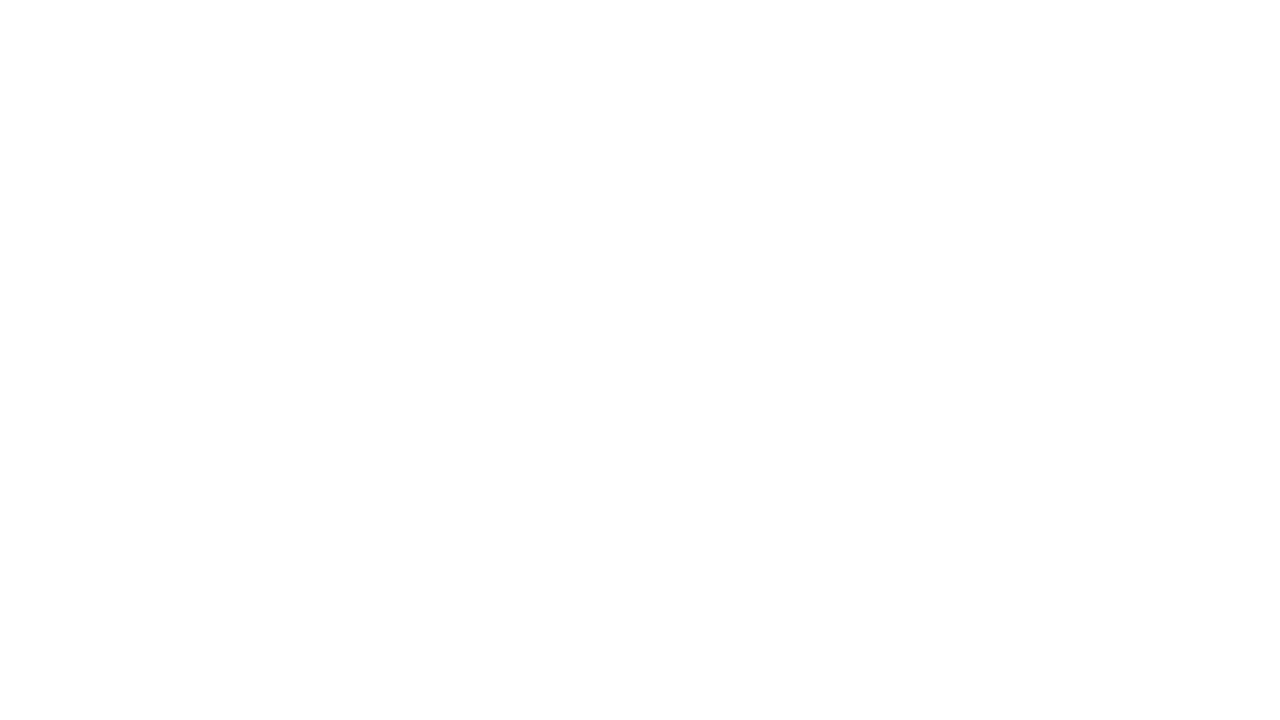